Navigates through multiple URLs on the YODY website and checks for the presence of meta robots tags with specific content values

Starting URL: https://yody.vn/product/khan-mat-modal-mem-min-combo-2-chiec-1?colorId=1175&sizeId=90

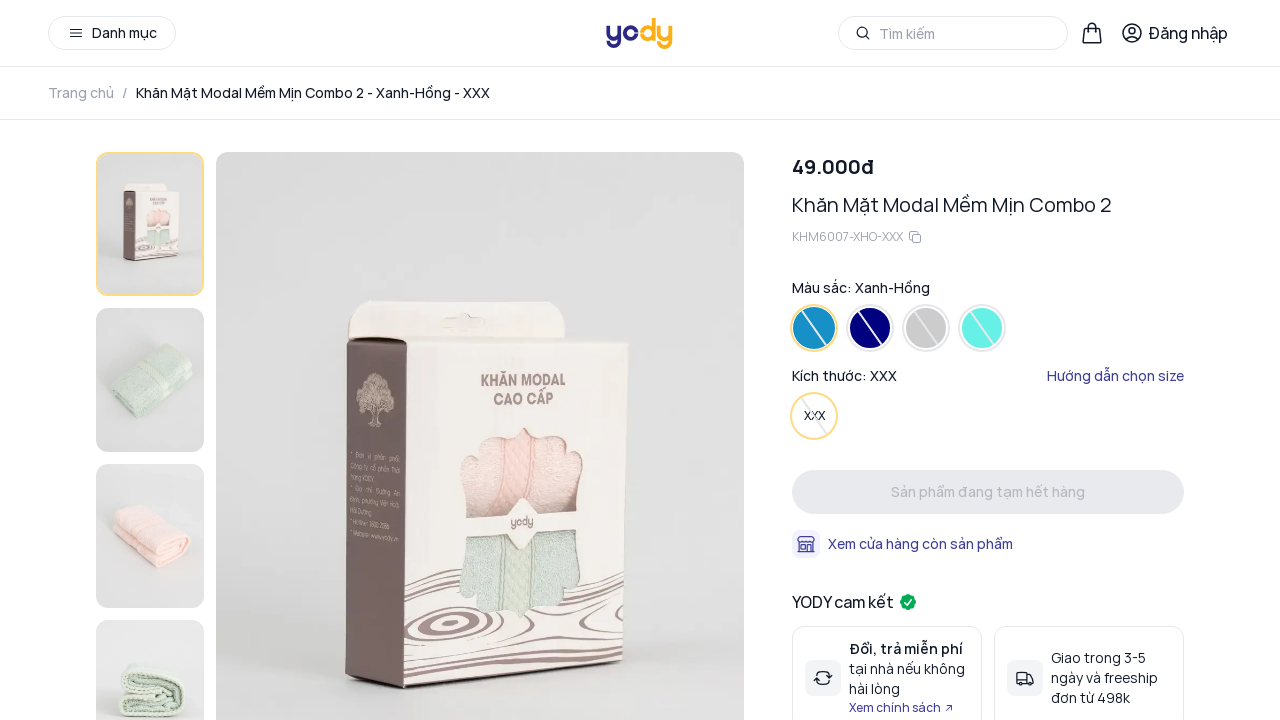

Navigated to https://yody.vn/product/bo-do-the-thao-nam-ni-phoi-soc?colorId=437&sizeId=4
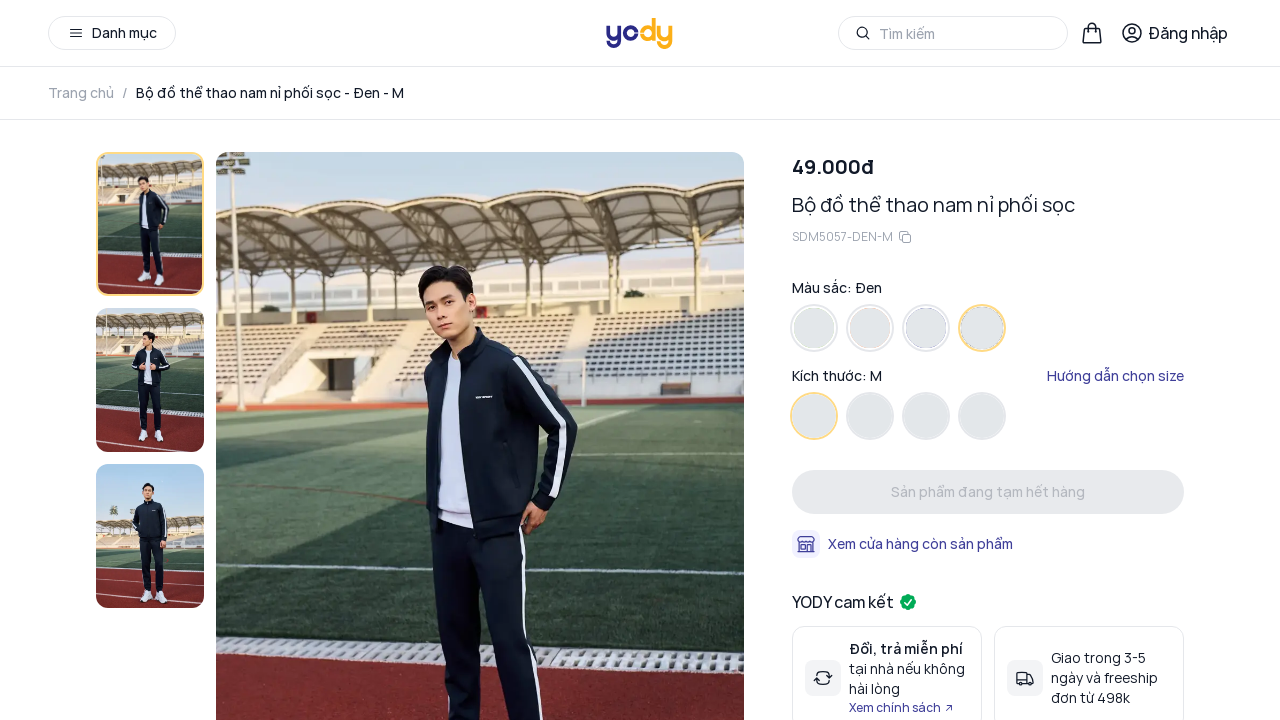

Meta robots tag with 'index, follow' not found
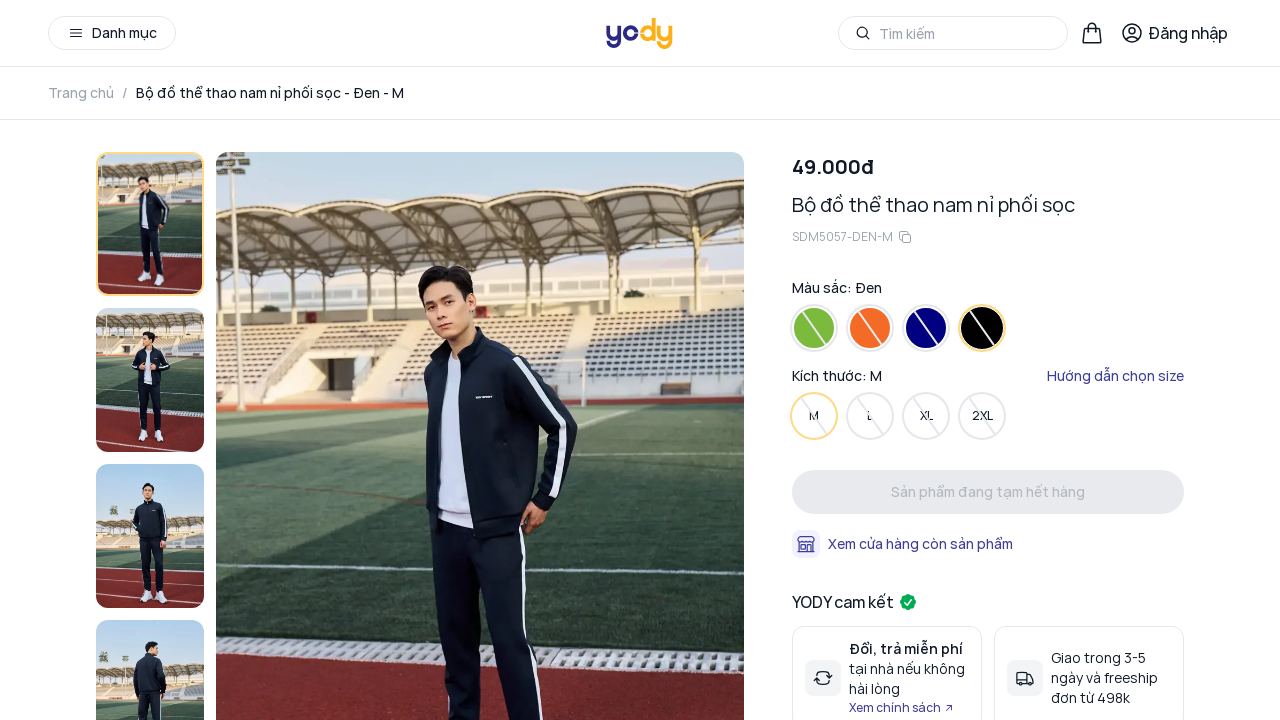

Meta robots tag with 'noindex, nofollow' not found
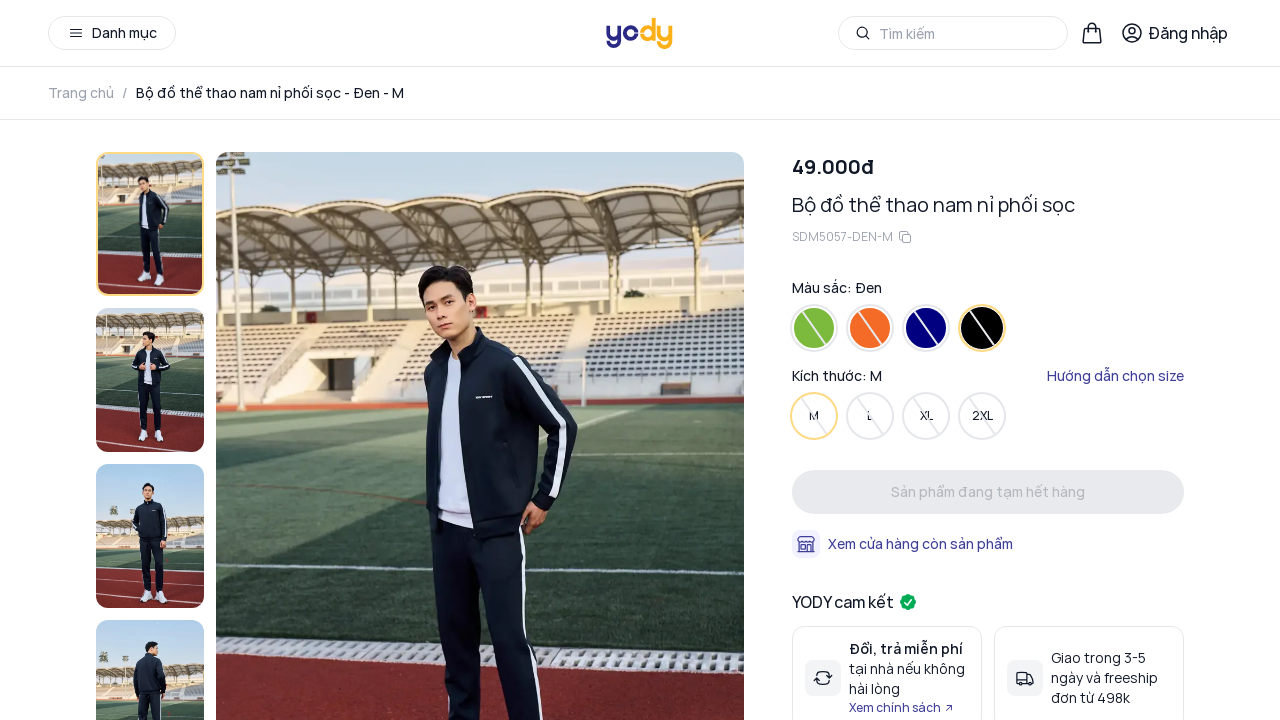

Navigated to https://yody.vn/category/ao-polo-nam
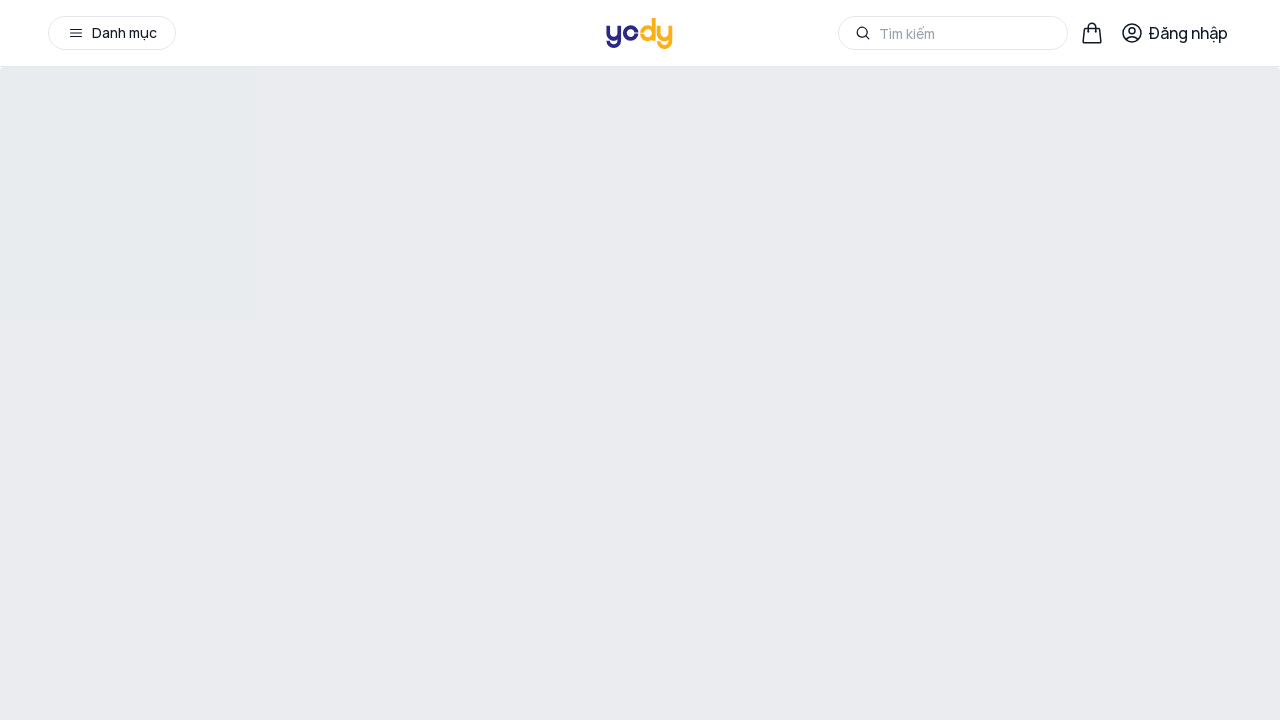

Meta robots tag with 'index, follow' not found
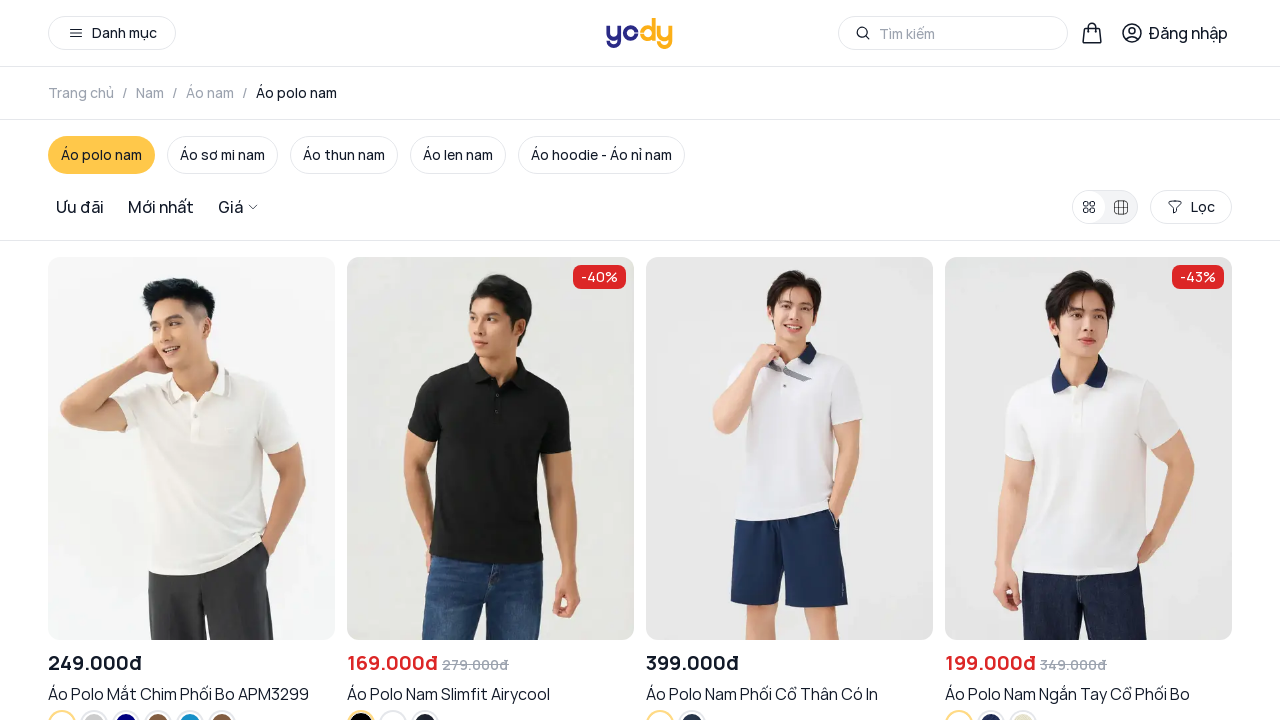

Meta robots tag with 'noindex, nofollow' not found
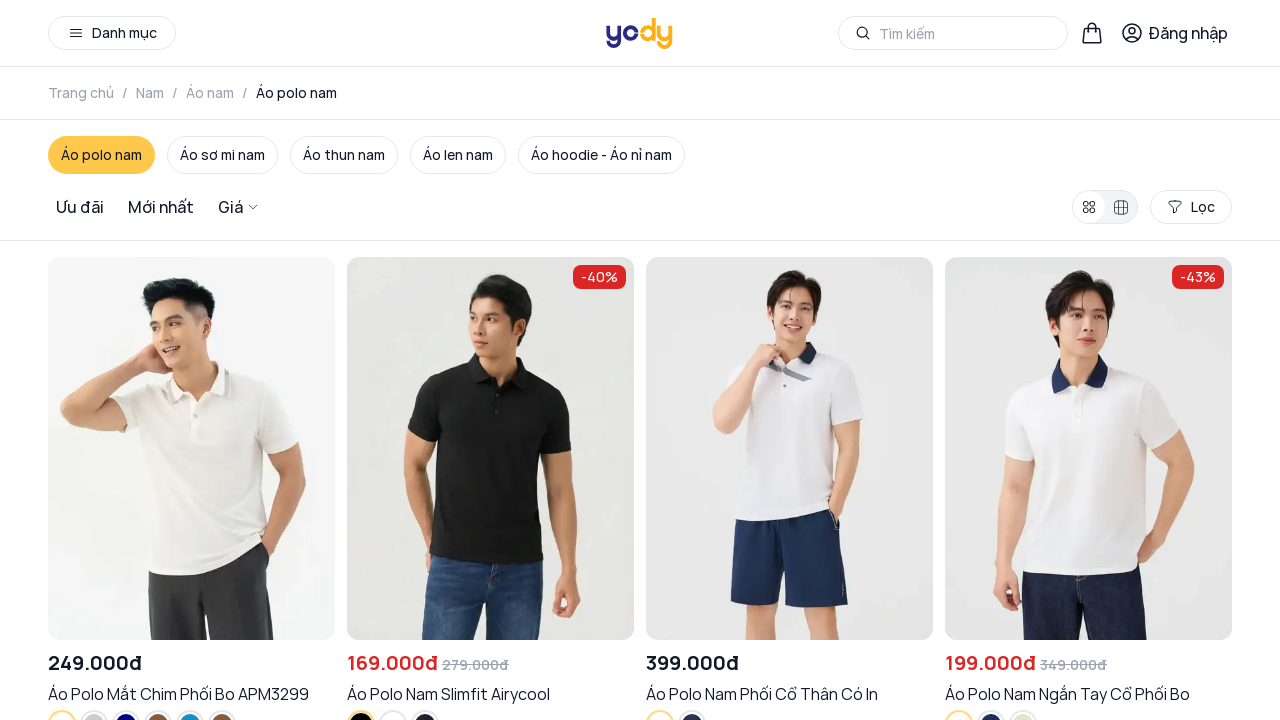

Navigated to https://yody.vn/category/ao-khoac-nu
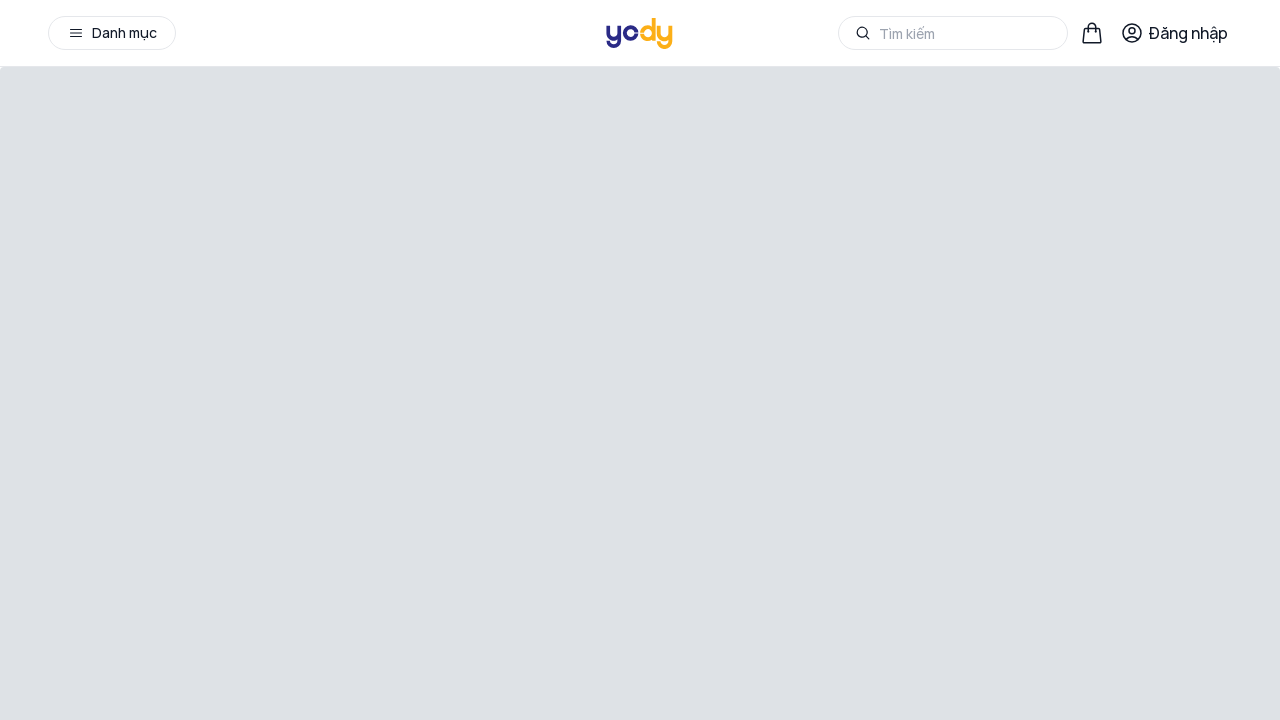

Meta robots tag with 'index, follow' not found
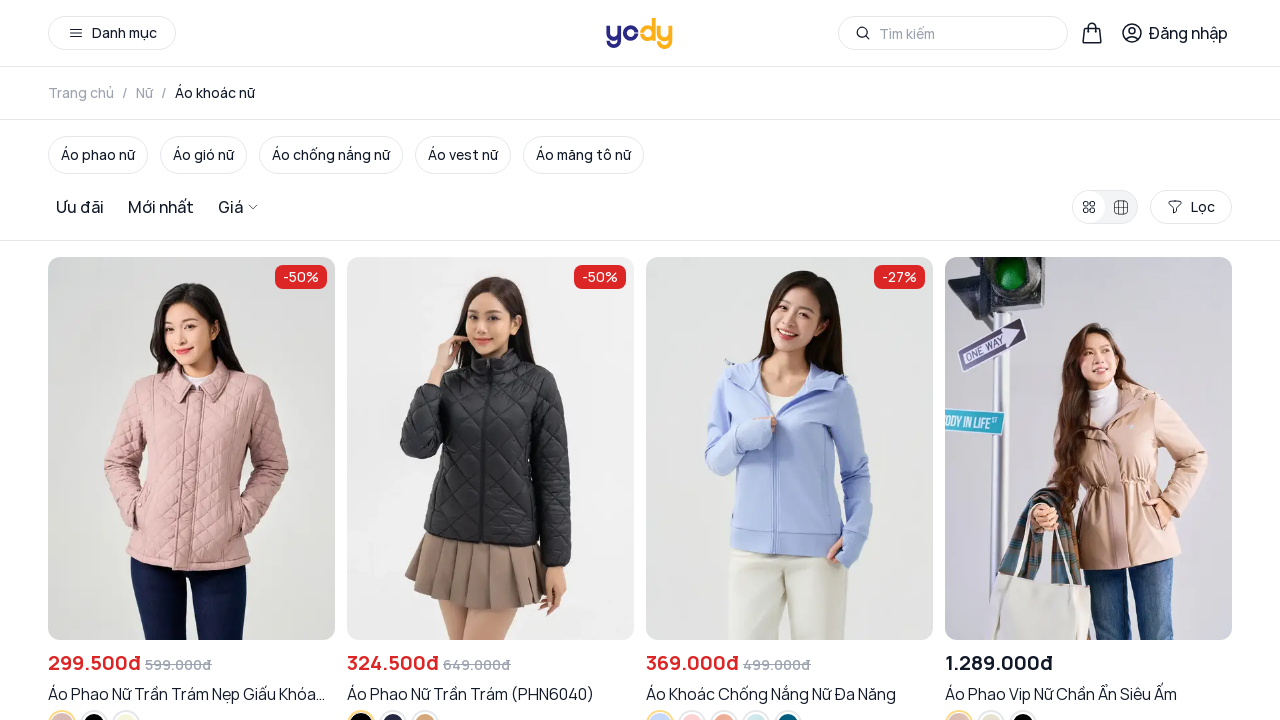

Meta robots tag with 'noindex, nofollow' not found
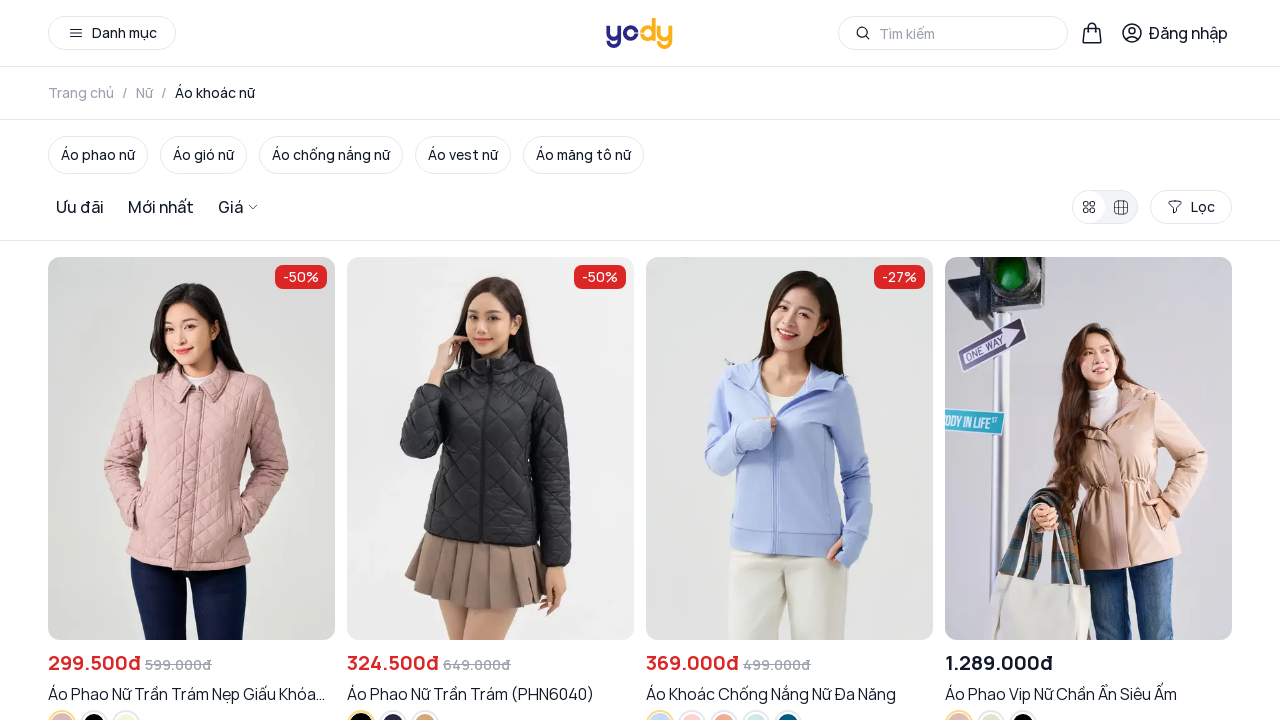

Navigated to https://yody.vn/collection/yody-sport
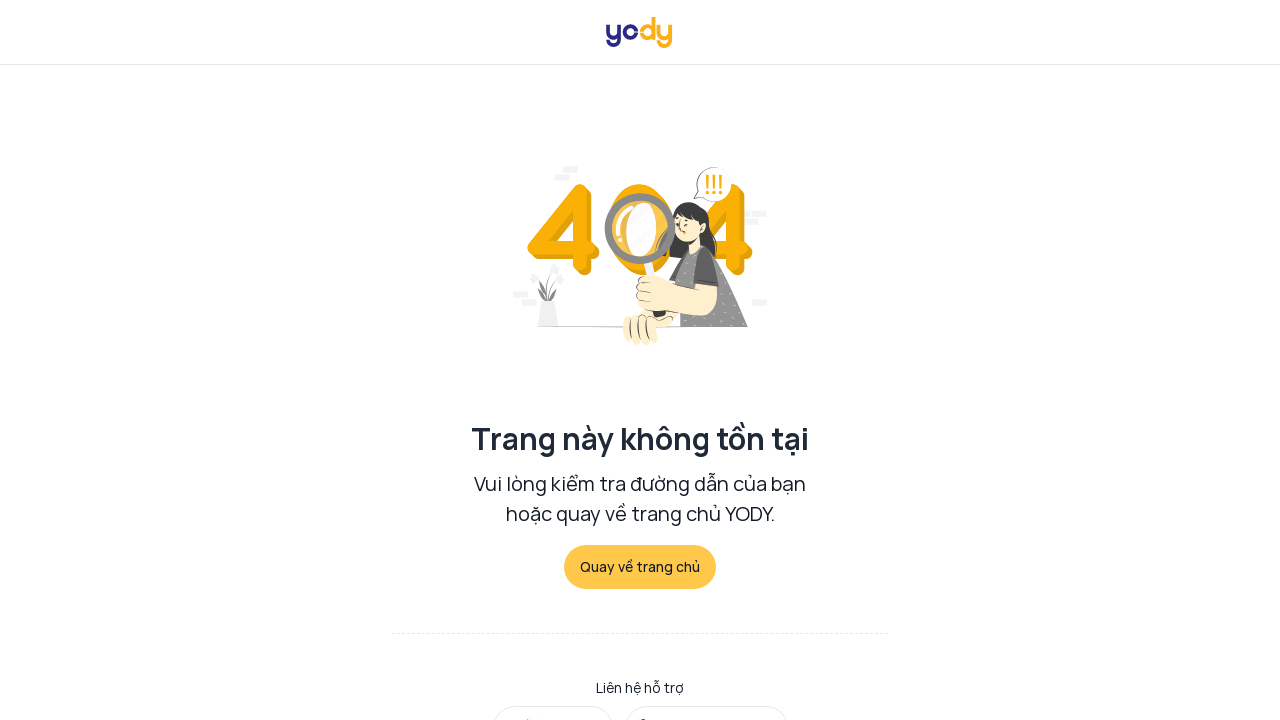

Meta robots tag with 'index, follow' not found
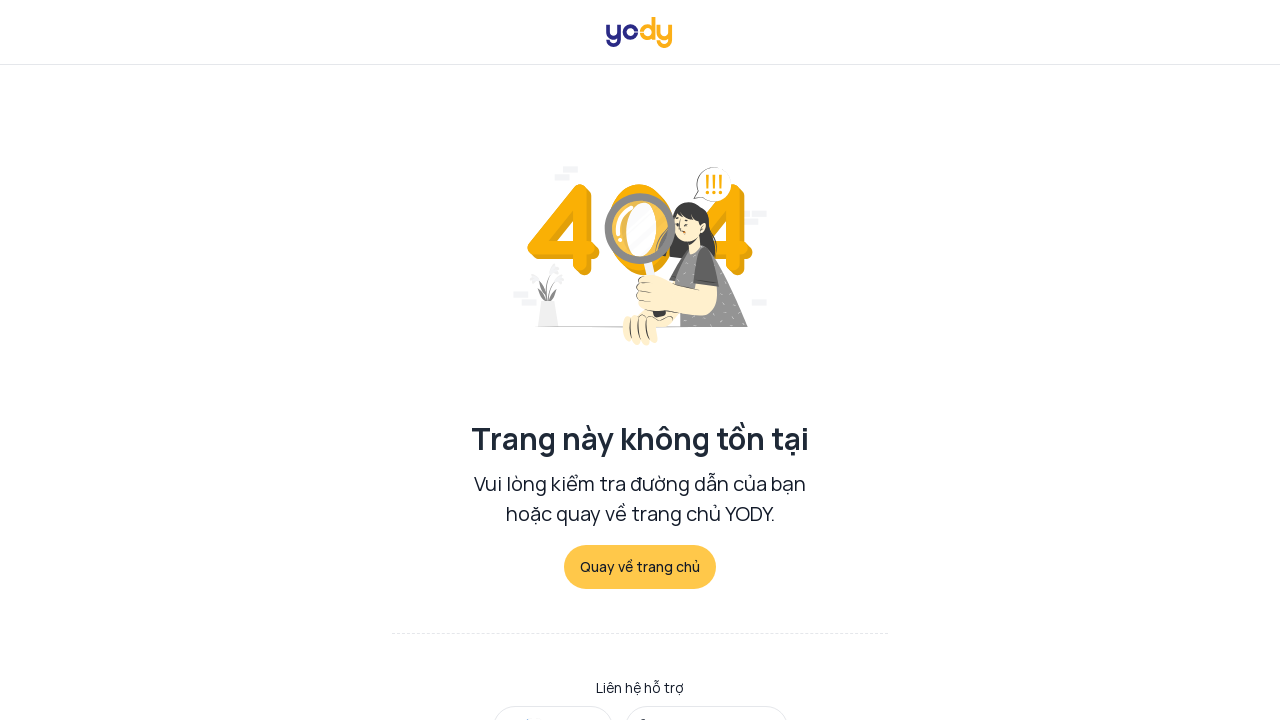

Meta robots tag with 'noindex, nofollow' not found
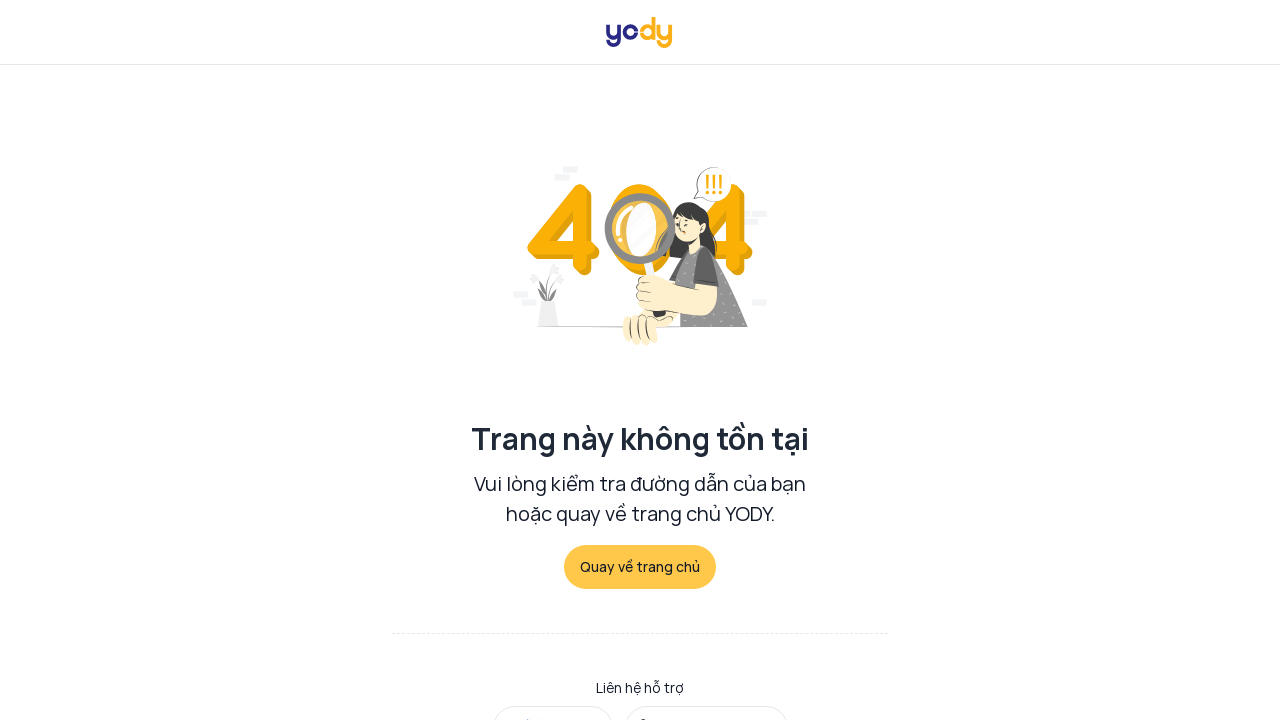

Navigated to https://yody.vn/collection/thoi-trang-cong-so
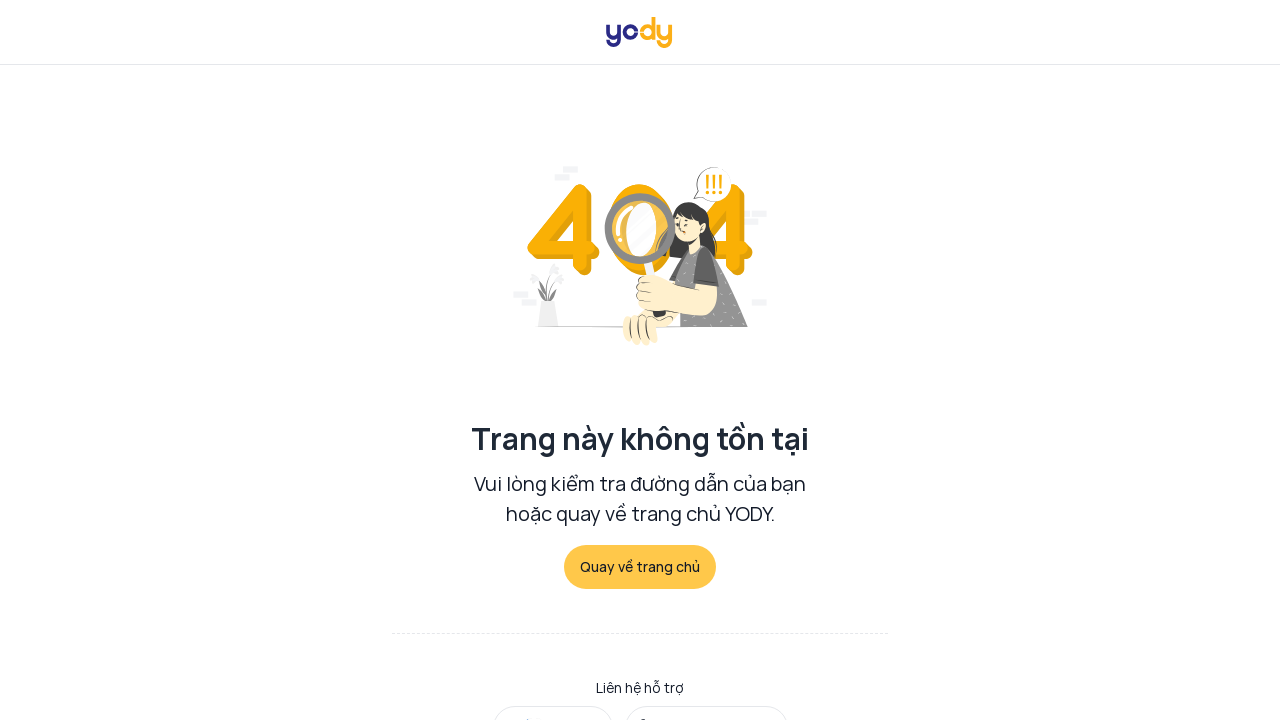

Meta robots tag with 'index, follow' not found
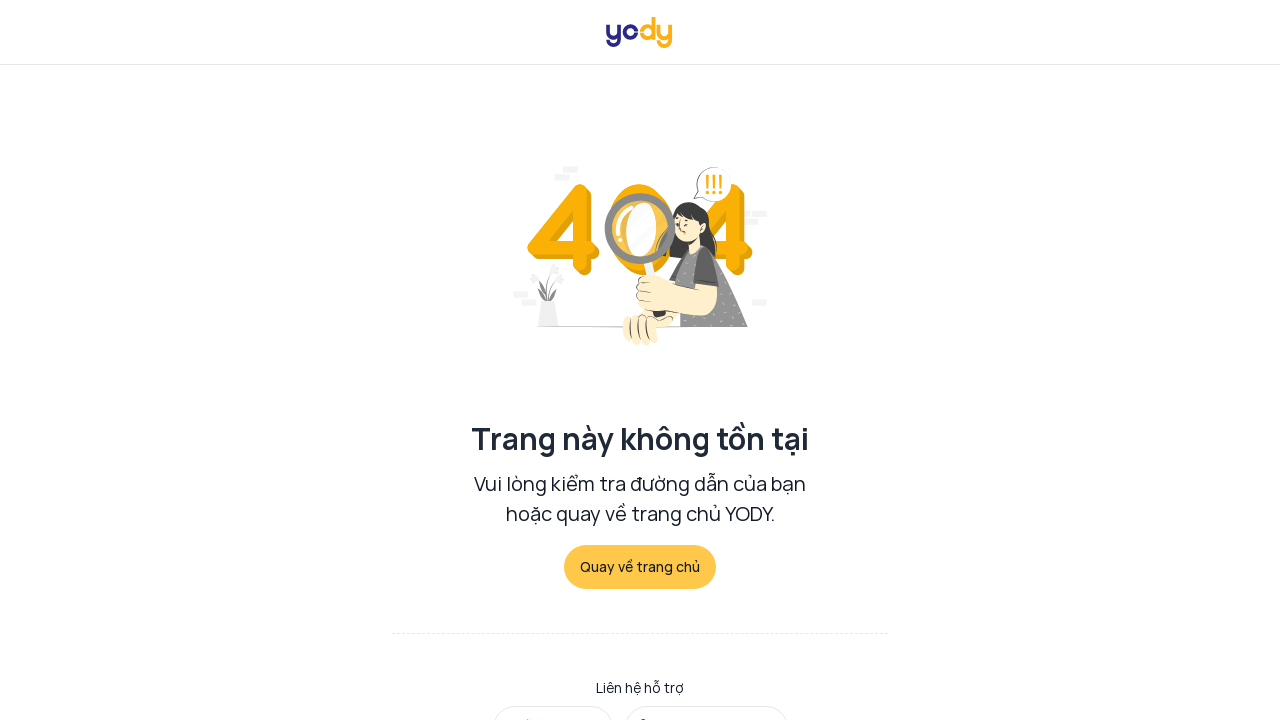

Meta robots tag with 'noindex, nofollow' not found
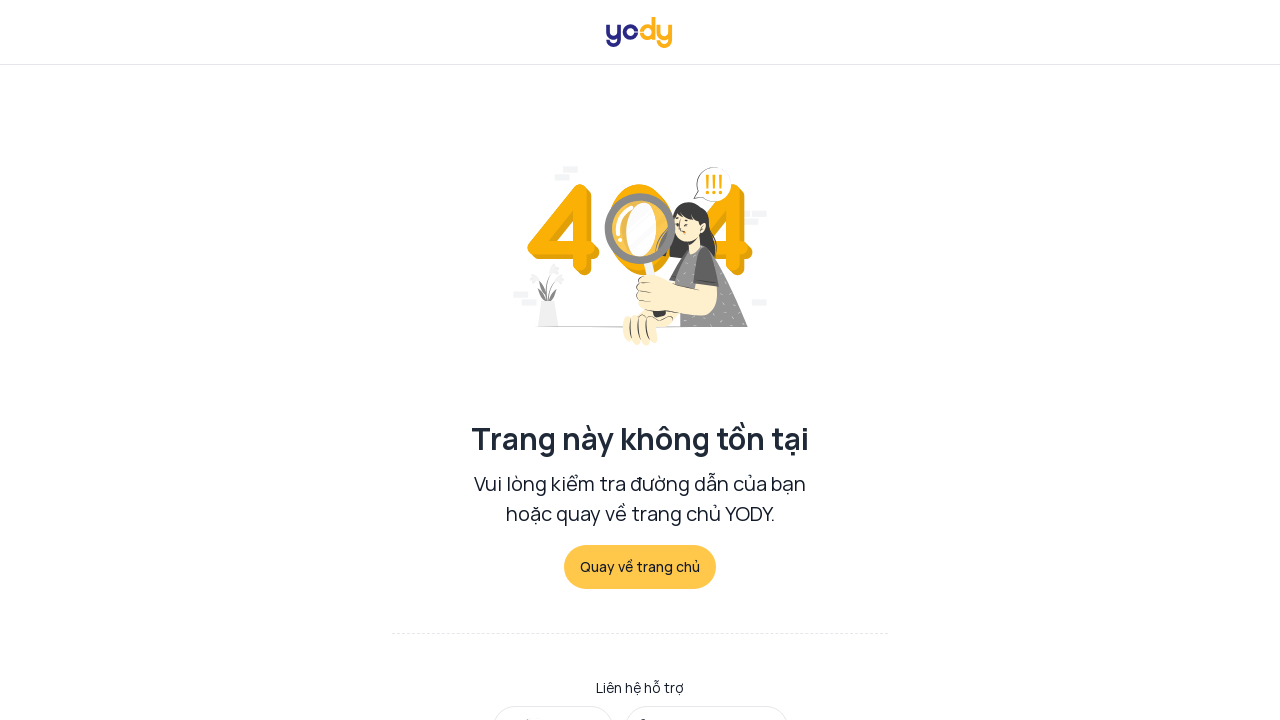

Navigated to https://yody.vn/blog/ve-yody
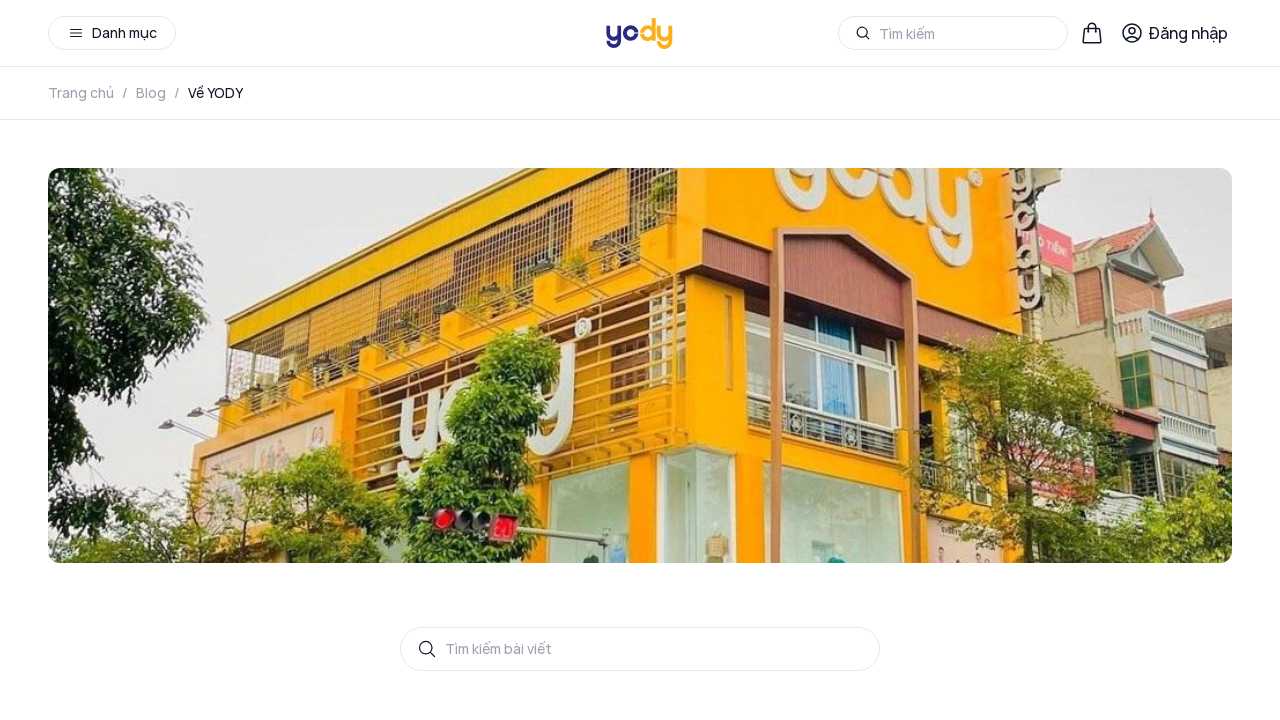

Meta robots tag with 'index, follow' not found
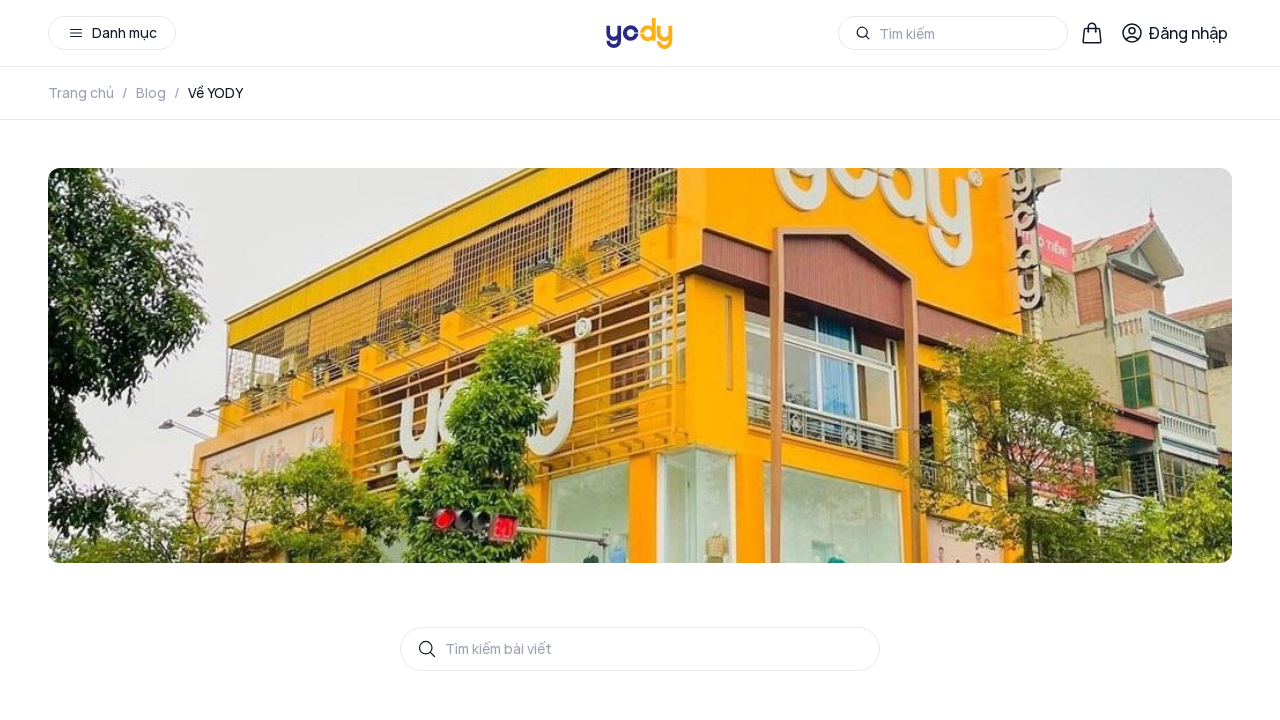

Meta robots tag with 'noindex, nofollow' not found
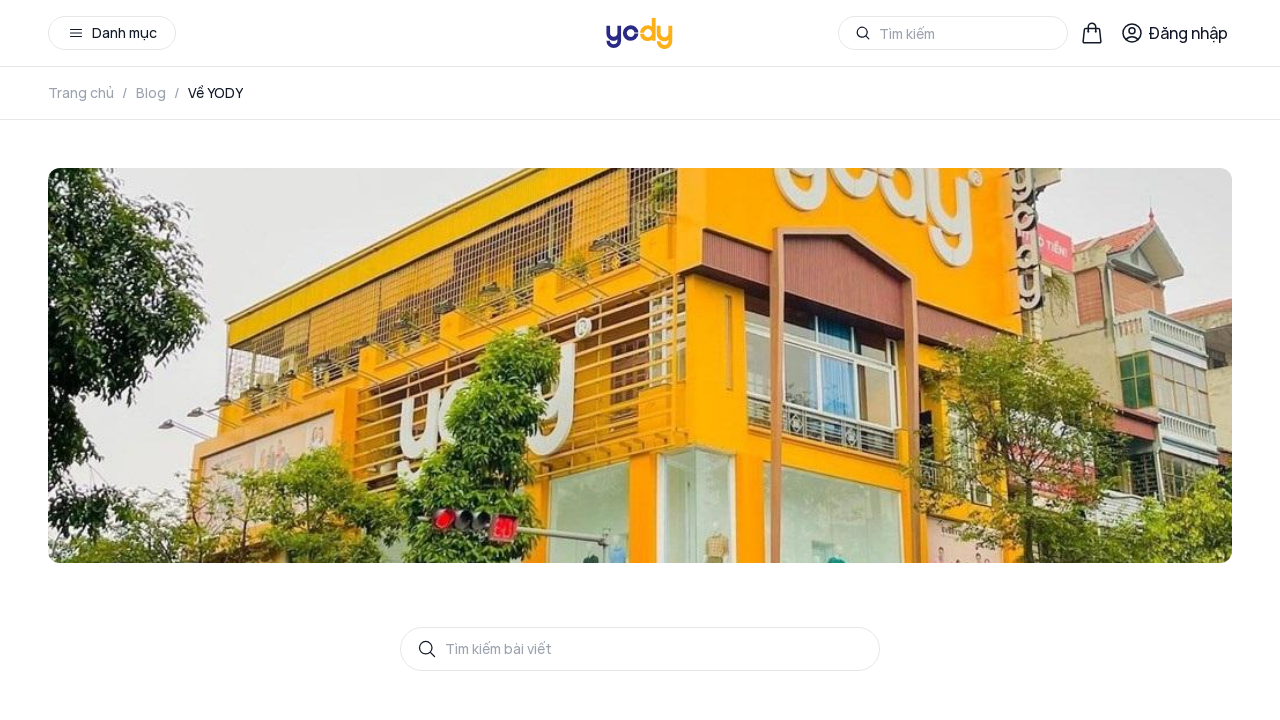

Navigated to https://yody.vn/blog/thoi-trang-the-gioi
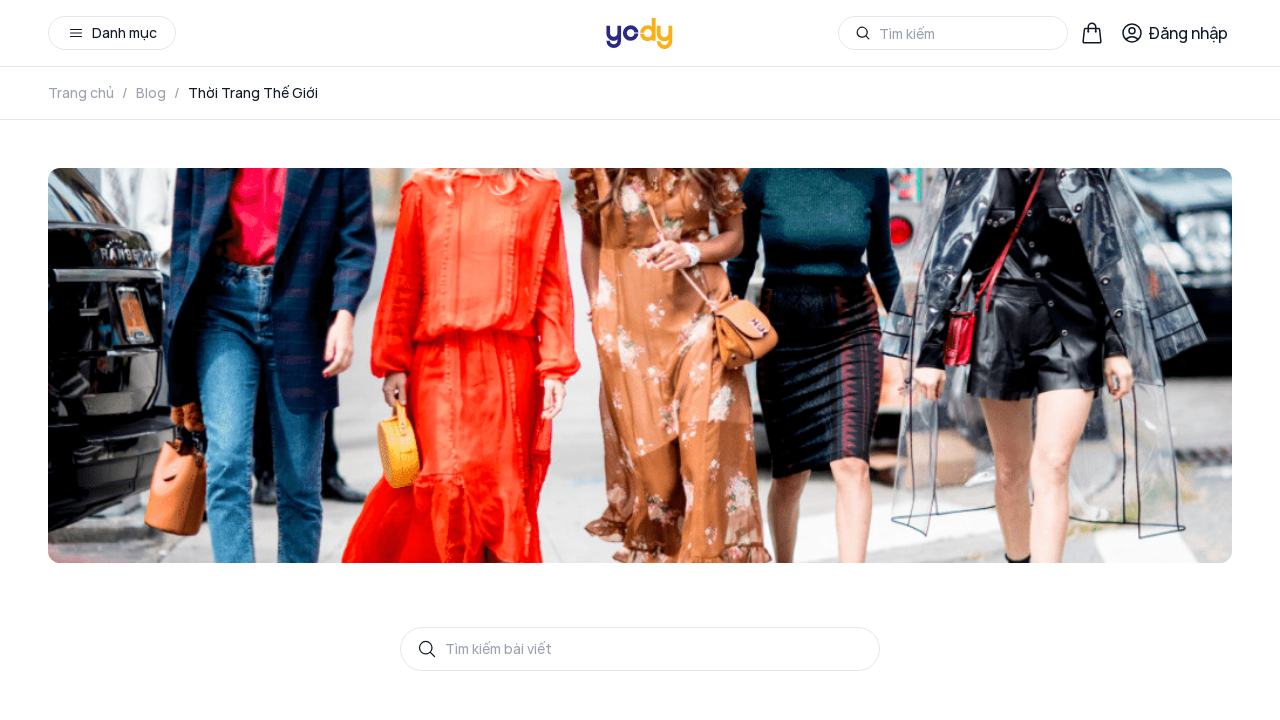

Meta robots tag with 'index, follow' not found
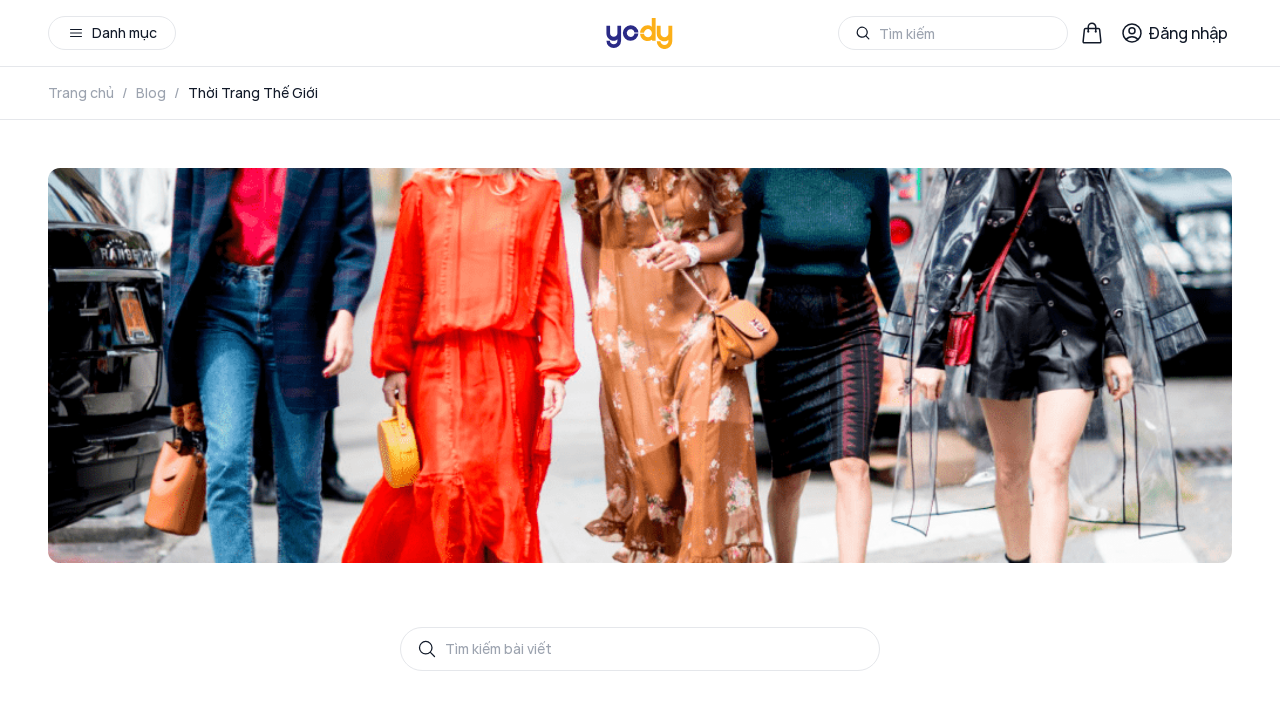

Meta robots tag with 'noindex, nofollow' not found
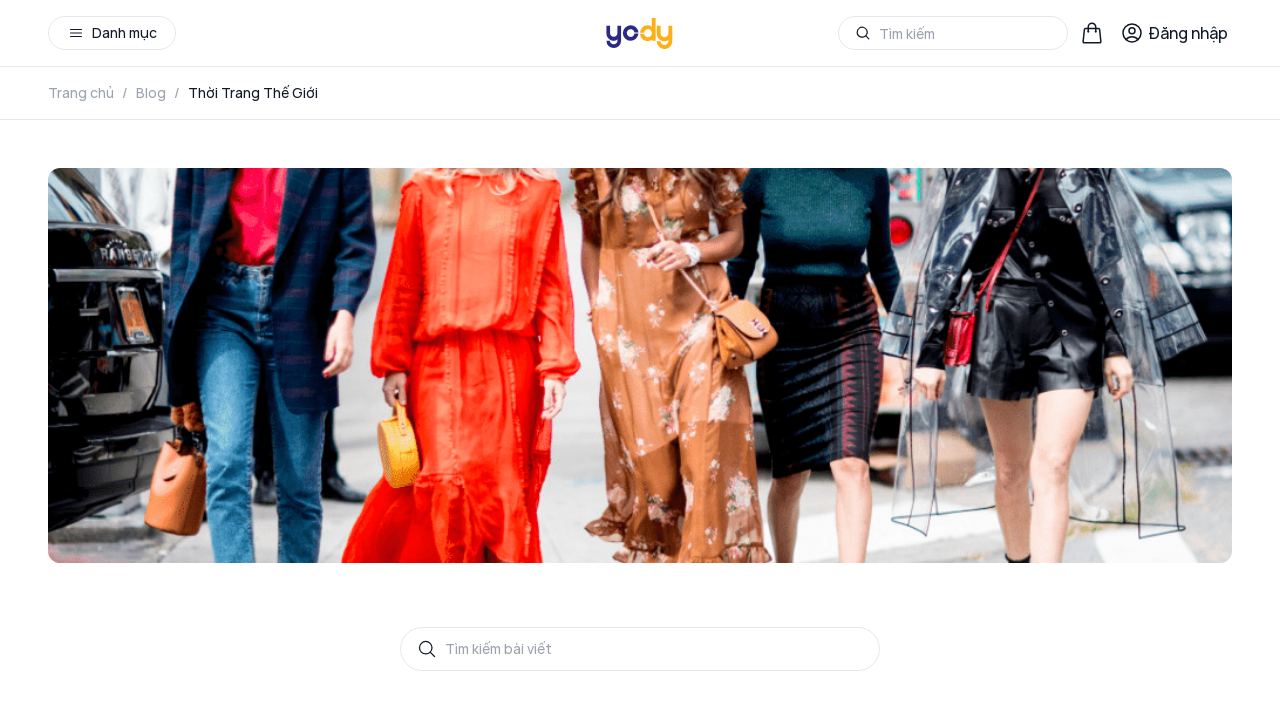

Navigated to https://yody.vn/page/clean-vn
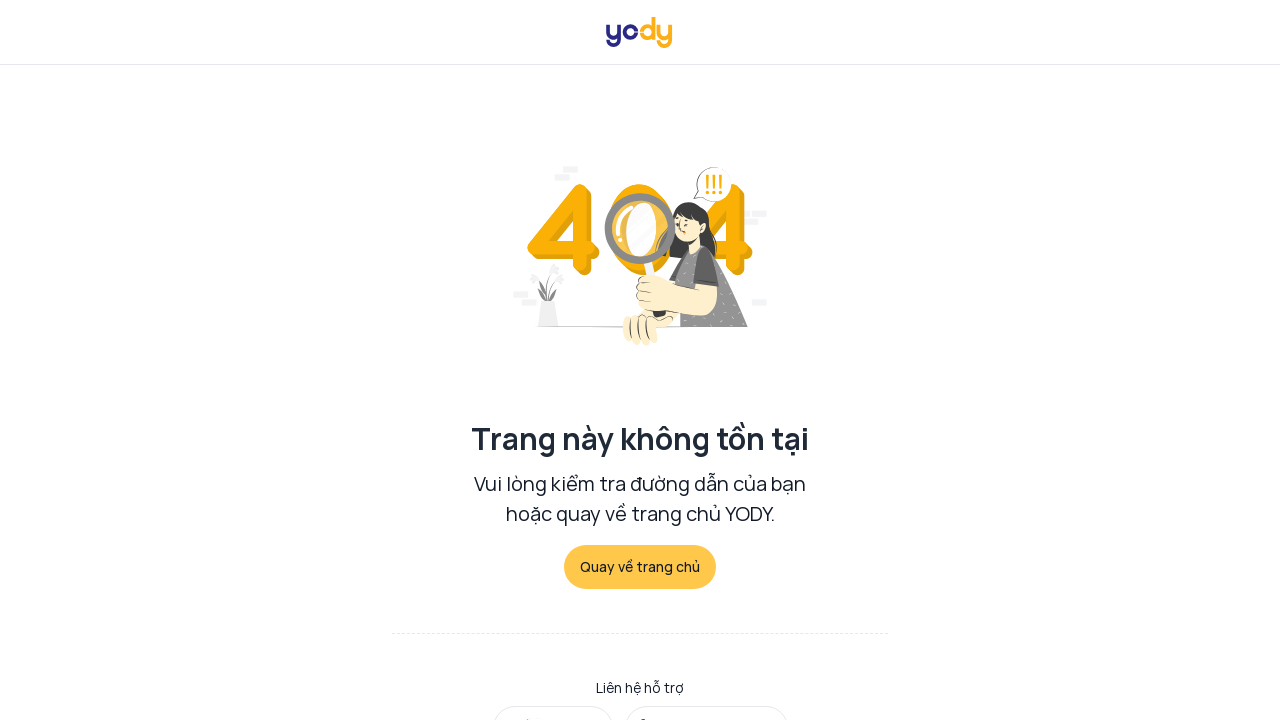

Meta robots tag with 'index, follow' not found
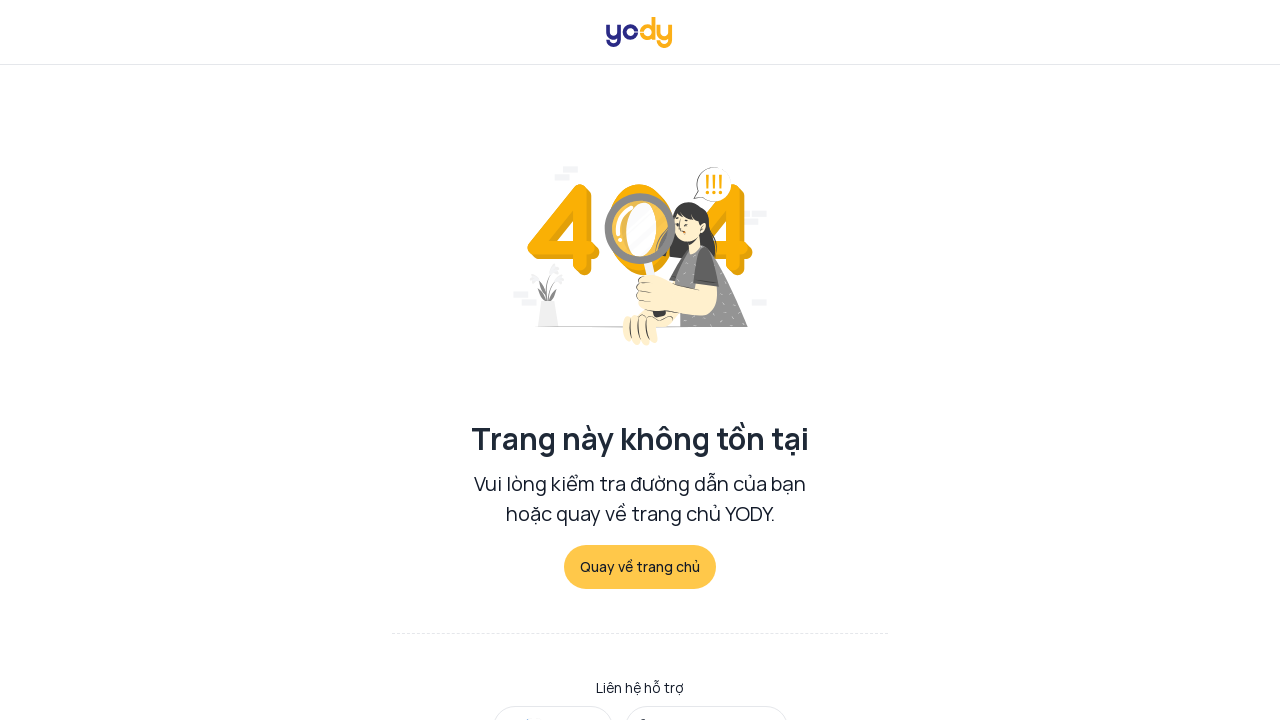

Meta robots tag with 'noindex, nofollow' not found
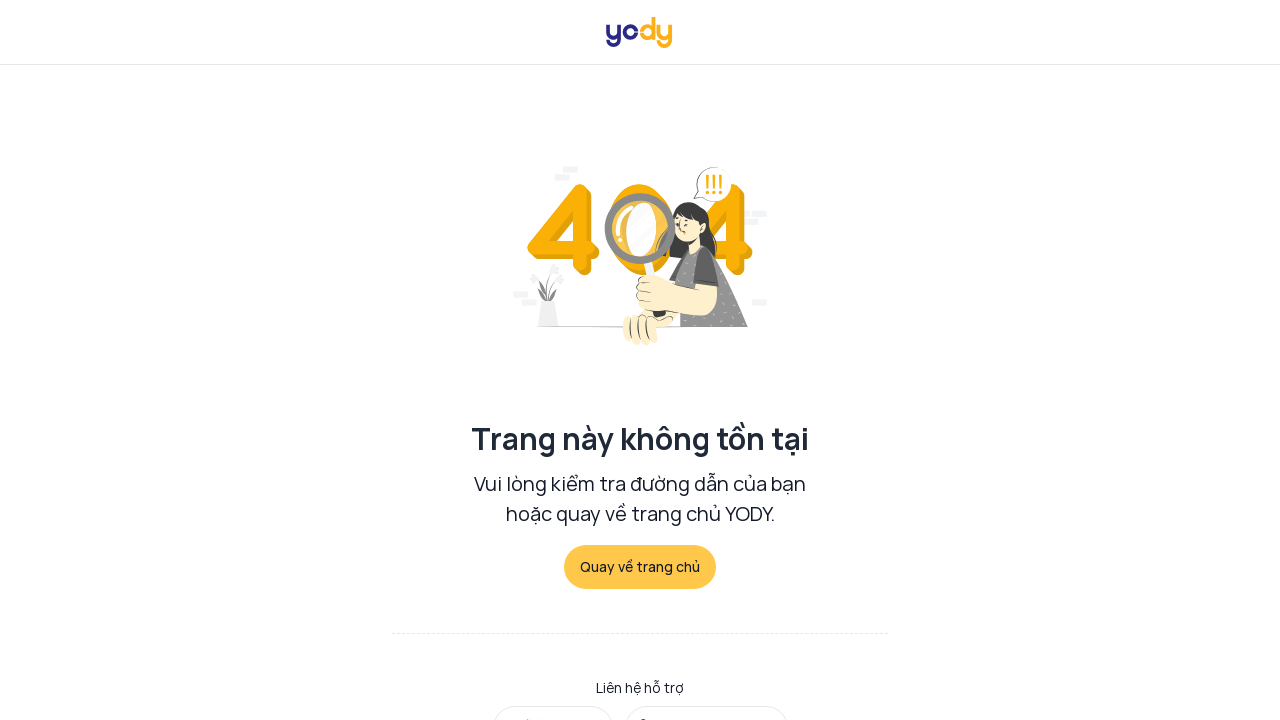

Navigated to https://yody.vn/page/yody-sport-new-collection
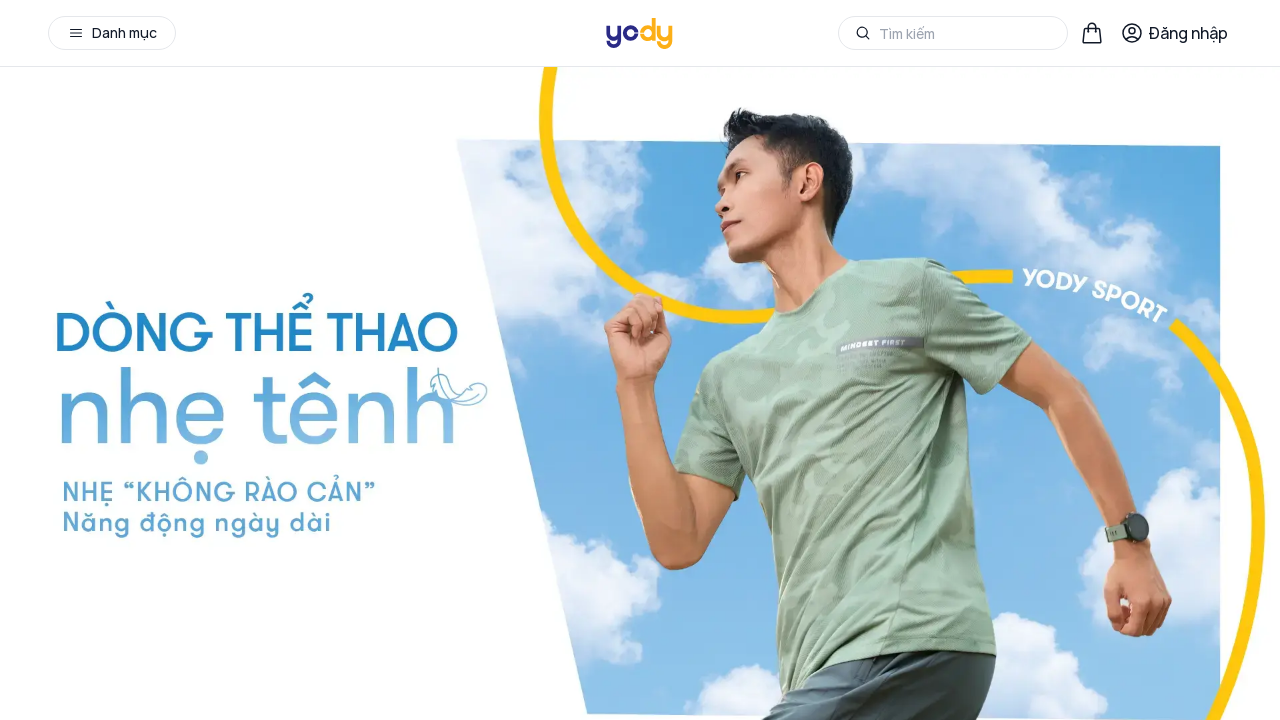

Meta robots tag with 'index, follow' not found
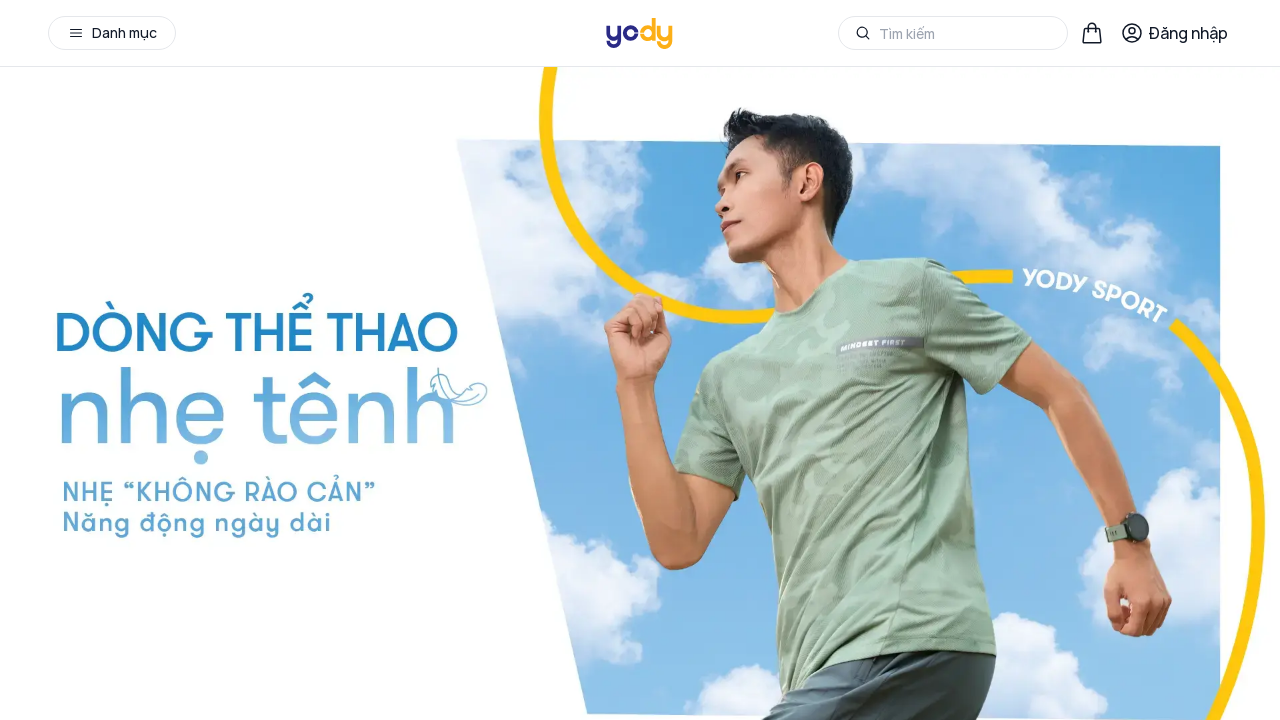

Meta robots tag with 'noindex, nofollow' not found
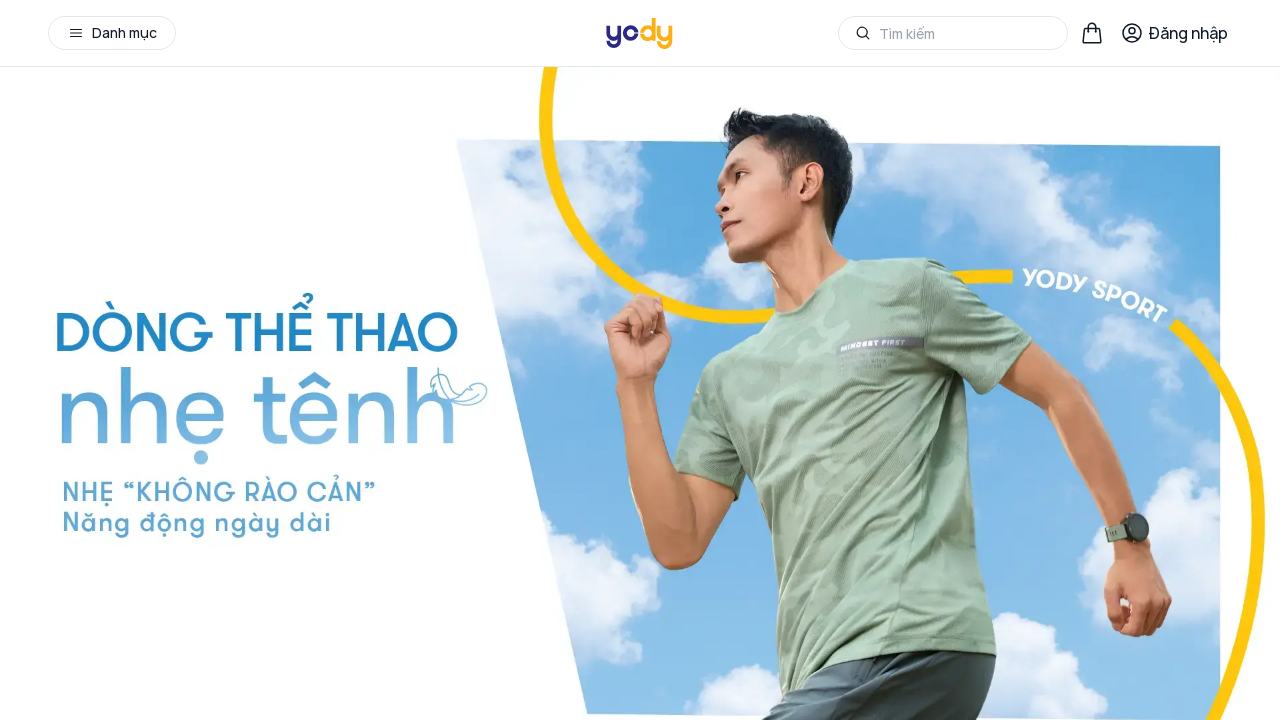

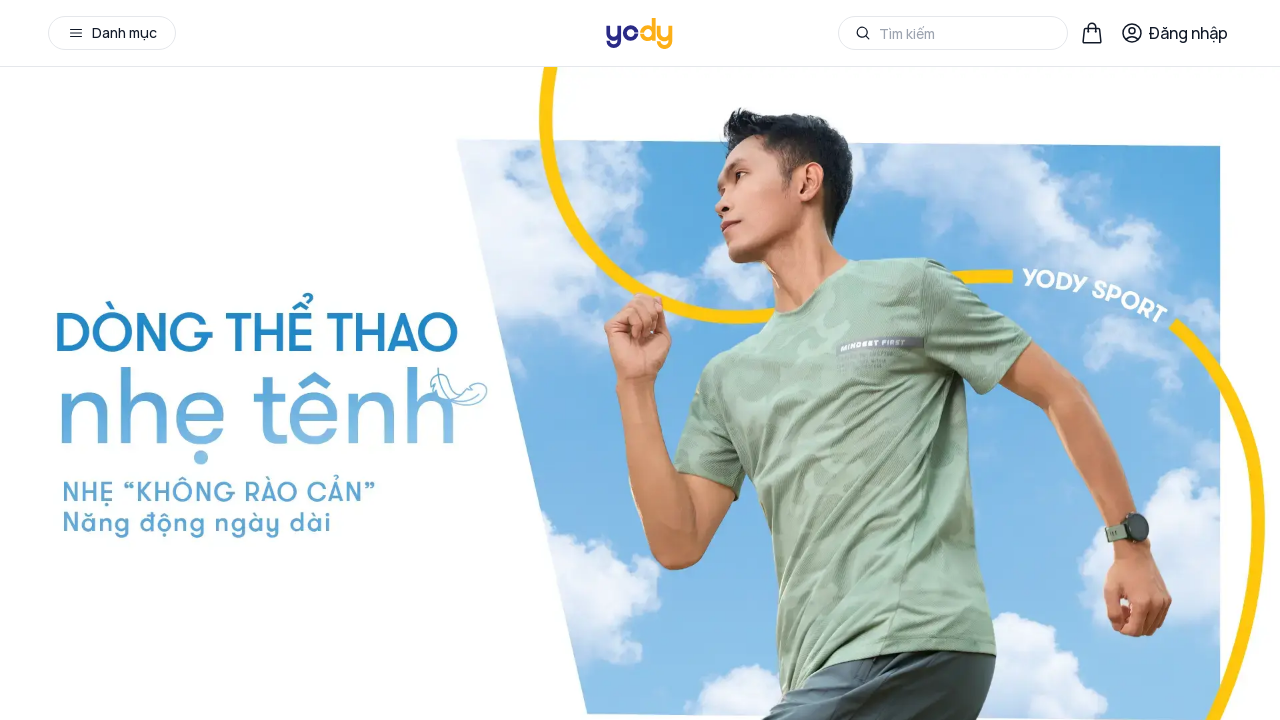